Tests editing a todo item by double-clicking, changing text, and pressing Enter

Starting URL: https://demo.playwright.dev/todomvc

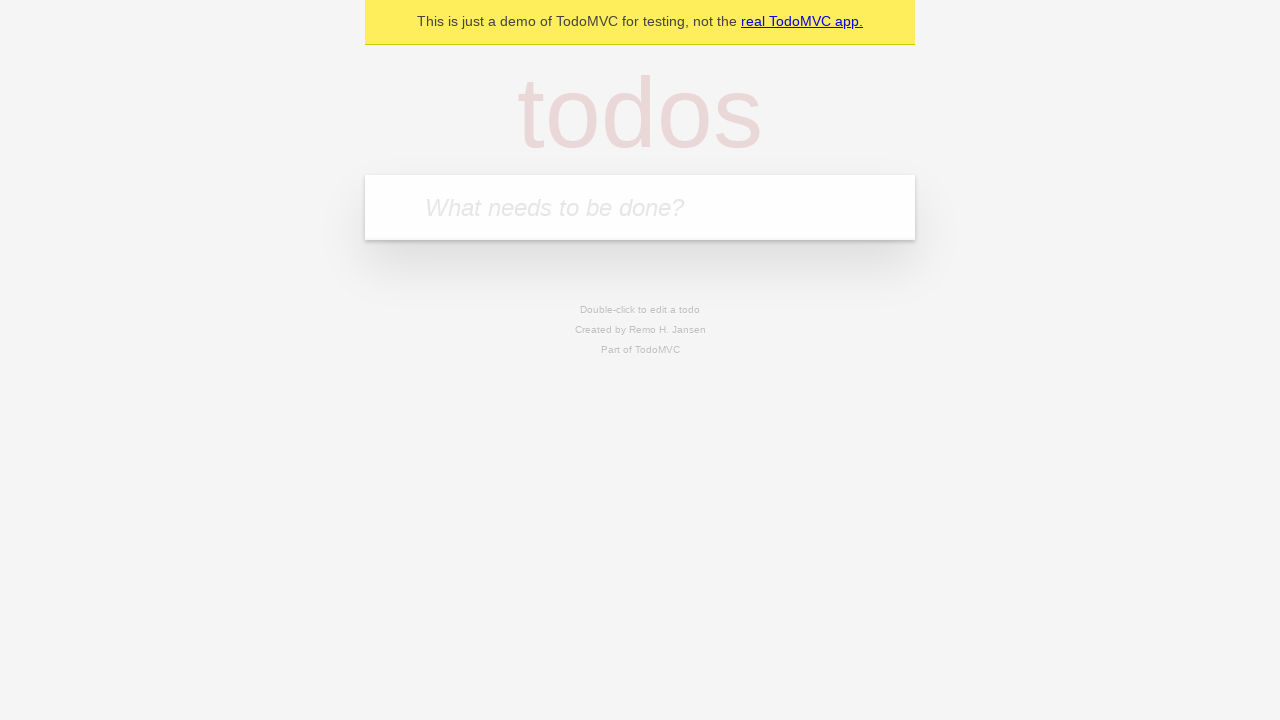

Filled todo input with 'buy some cheese' on internal:attr=[placeholder="What needs to be done?"i]
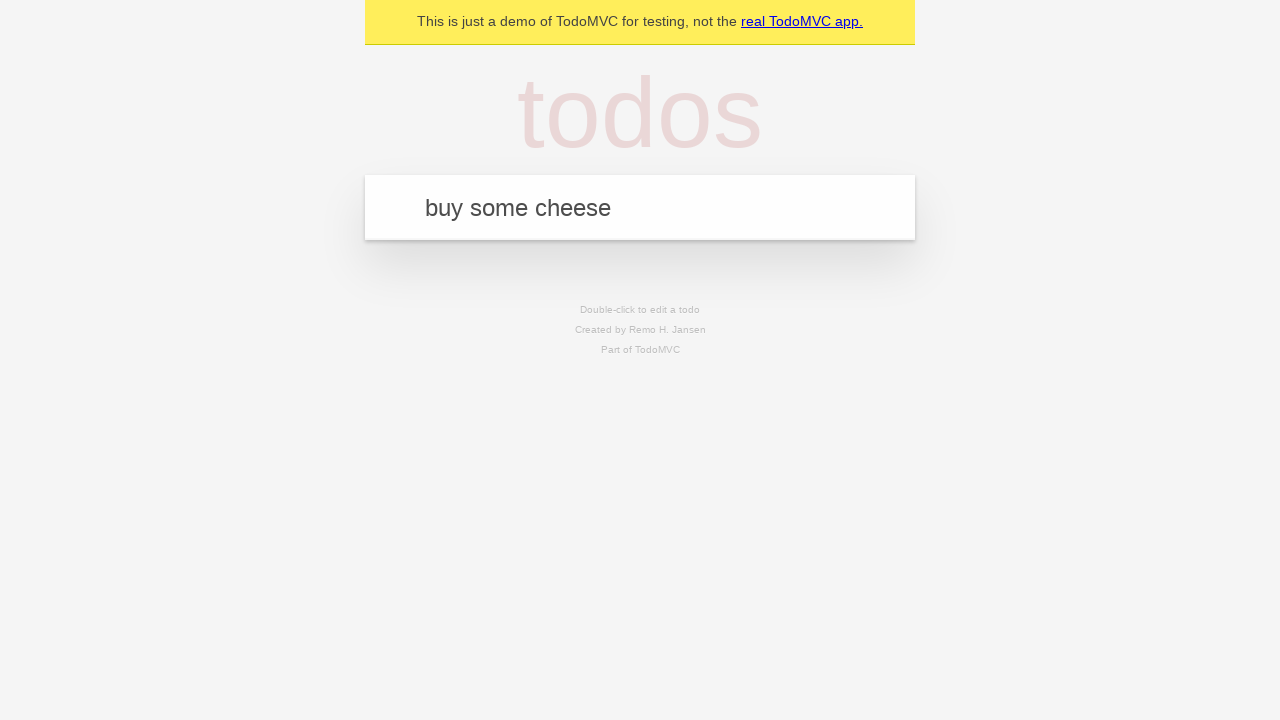

Pressed Enter to create first todo on internal:attr=[placeholder="What needs to be done?"i]
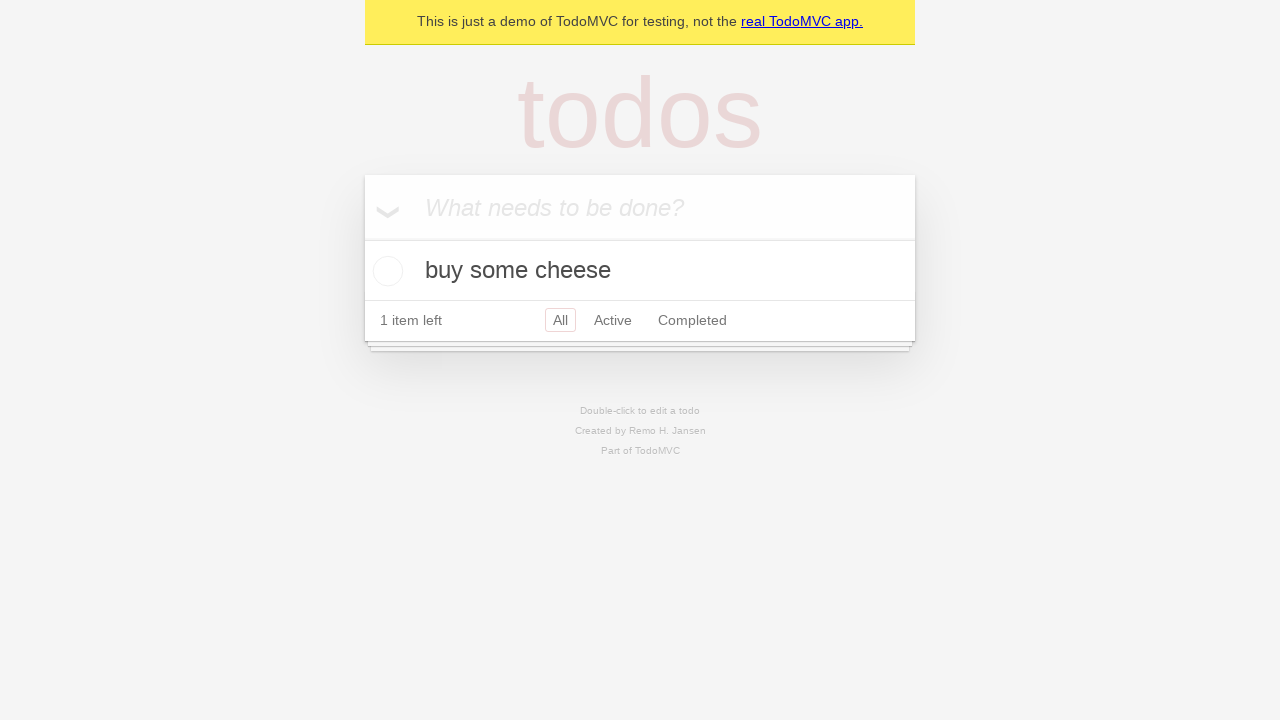

Filled todo input with 'feed the cat' on internal:attr=[placeholder="What needs to be done?"i]
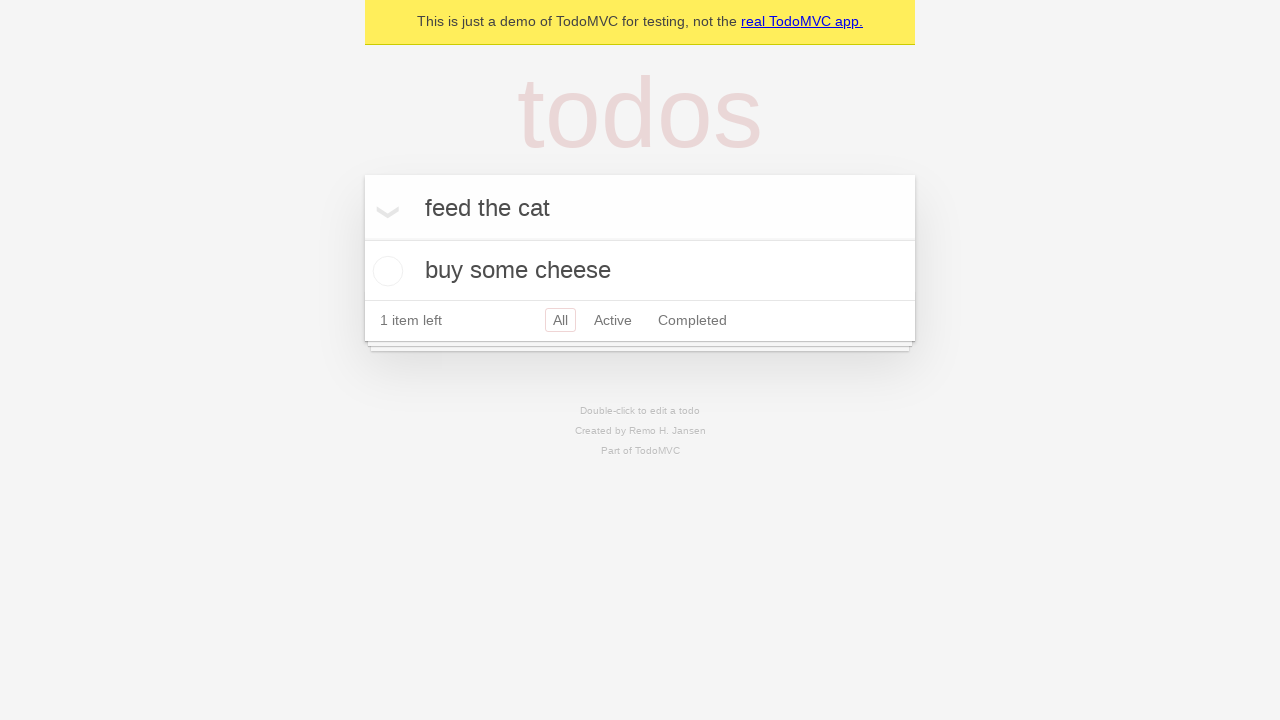

Pressed Enter to create second todo on internal:attr=[placeholder="What needs to be done?"i]
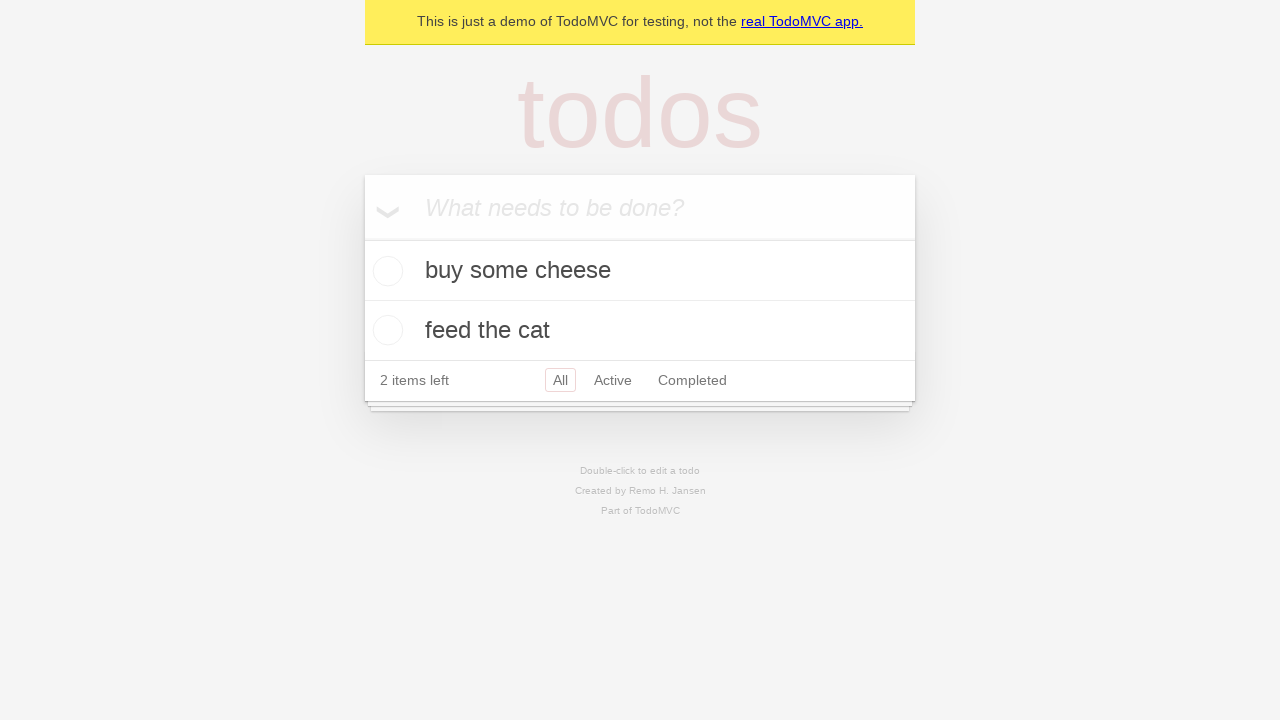

Filled todo input with 'book a doctors appointment' on internal:attr=[placeholder="What needs to be done?"i]
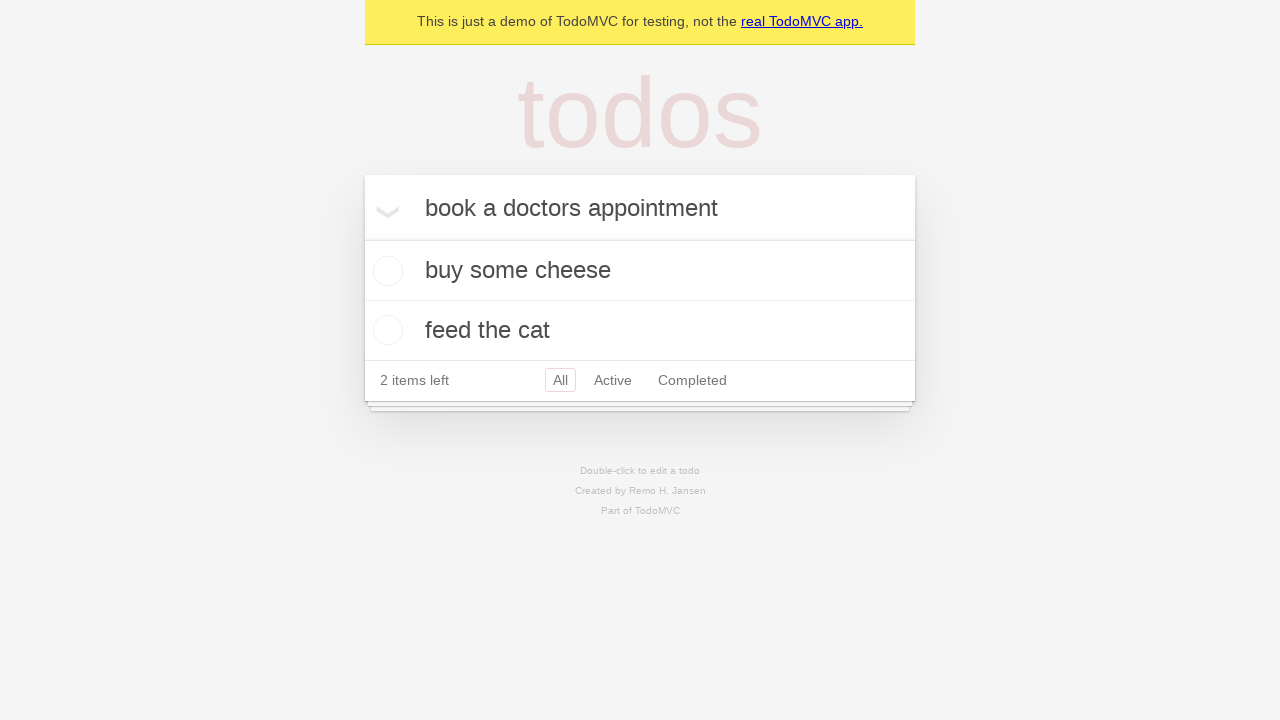

Pressed Enter to create third todo on internal:attr=[placeholder="What needs to be done?"i]
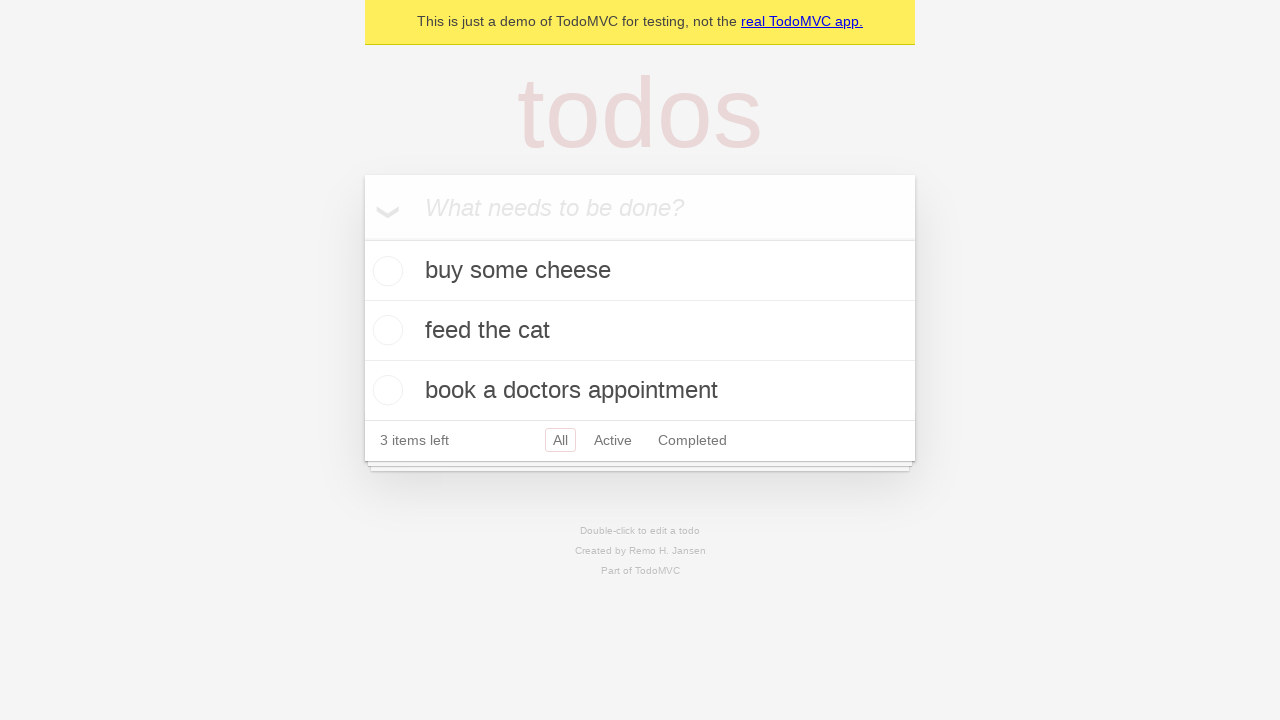

Double-clicked second todo item to enter edit mode at (640, 331) on [data-testid='todo-item'] >> nth=1
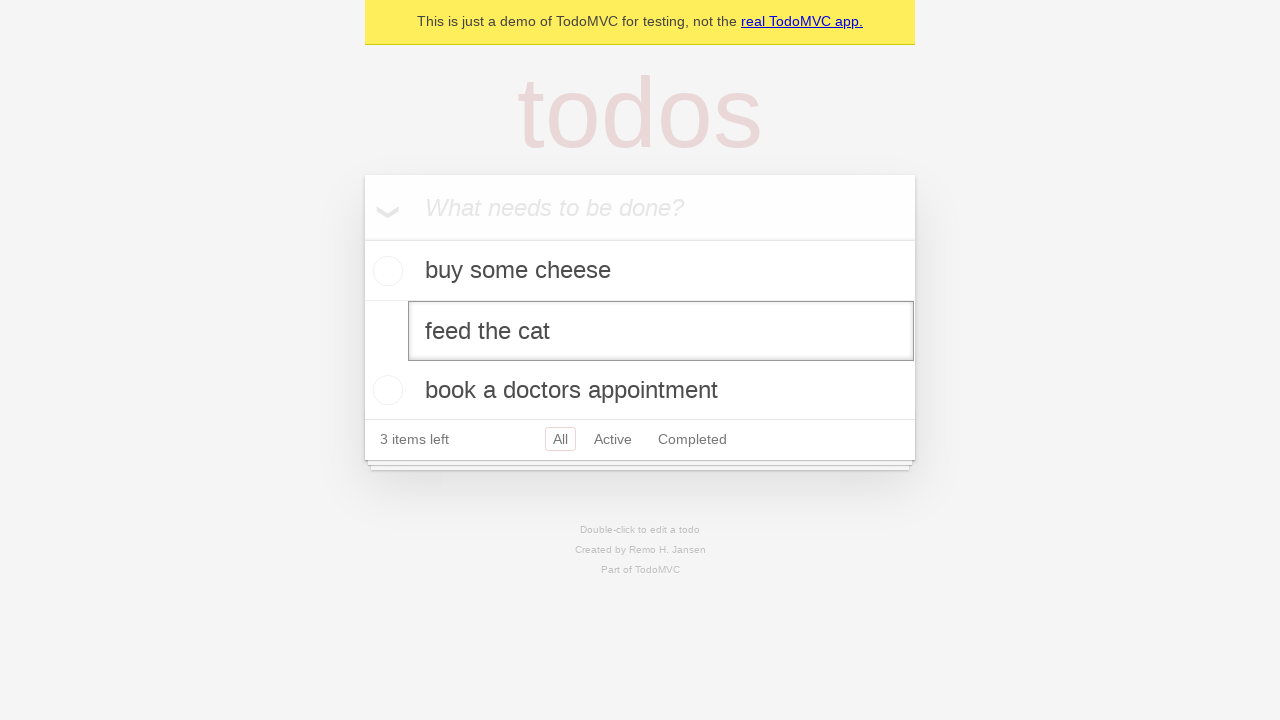

Changed todo text to 'buy some sausages' on [data-testid='todo-item'] >> nth=1 >> internal:role=textbox[name="Edit"i]
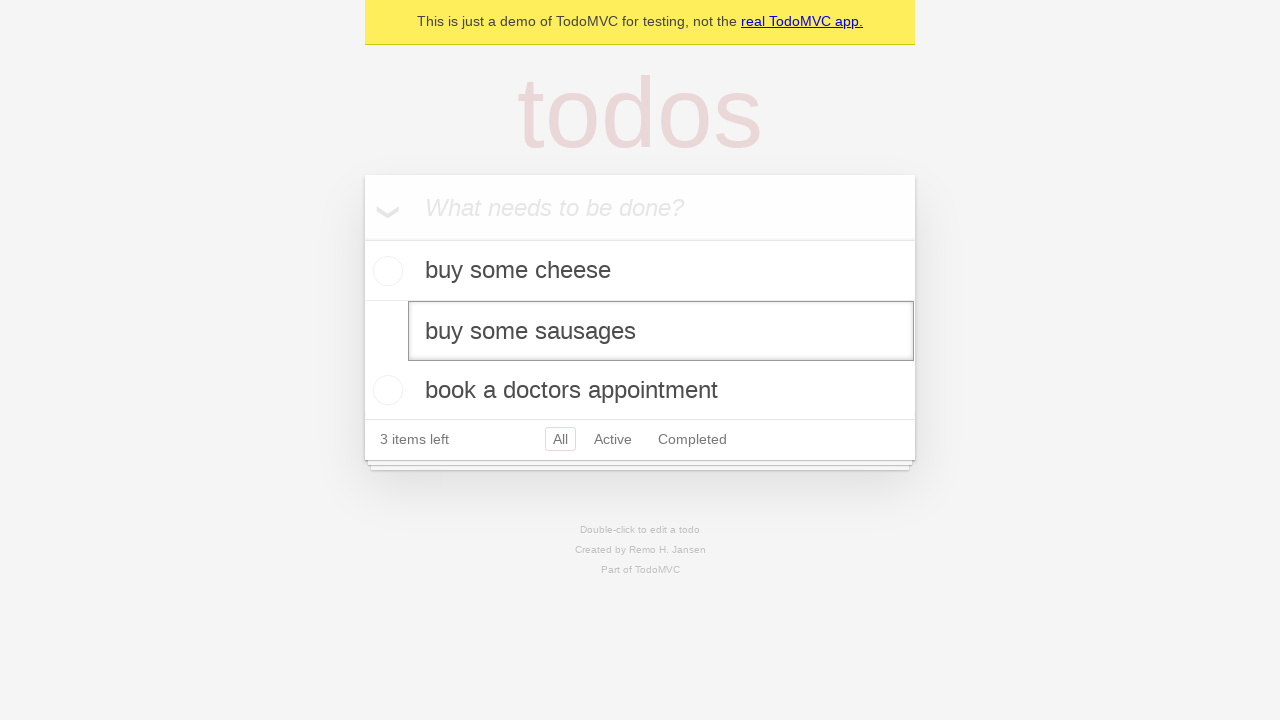

Pressed Enter to save edited todo on [data-testid='todo-item'] >> nth=1 >> internal:role=textbox[name="Edit"i]
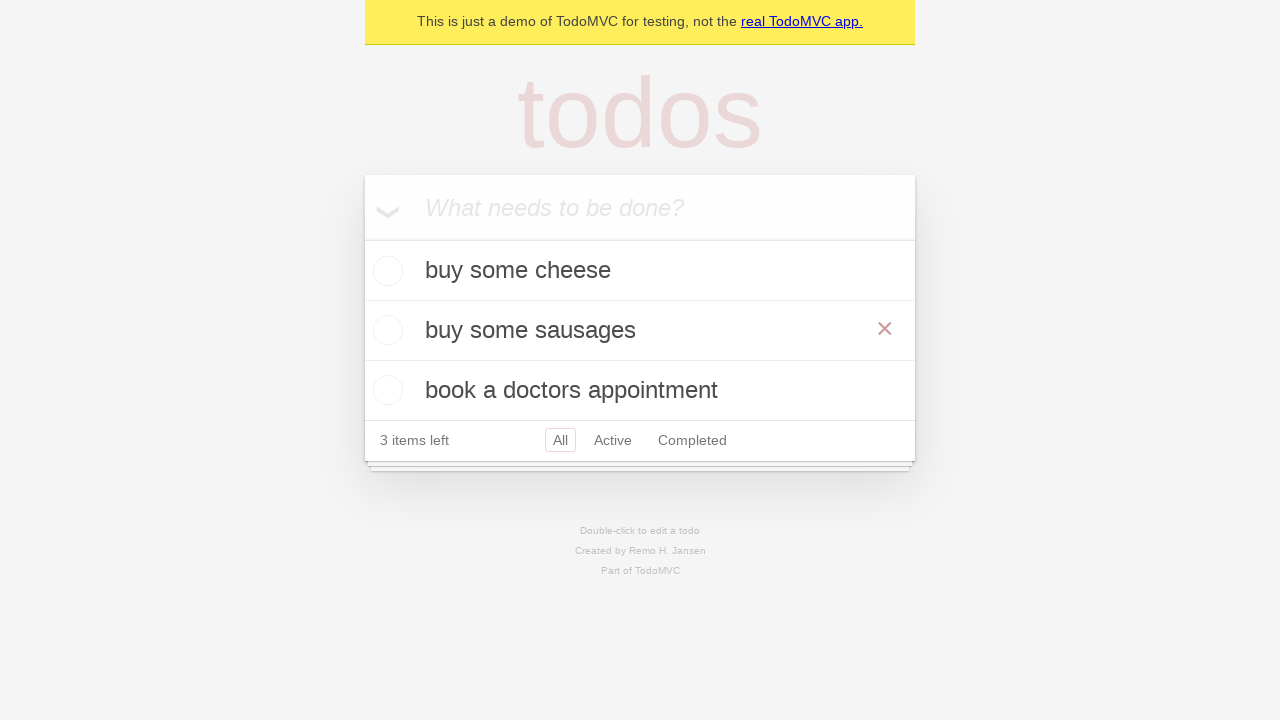

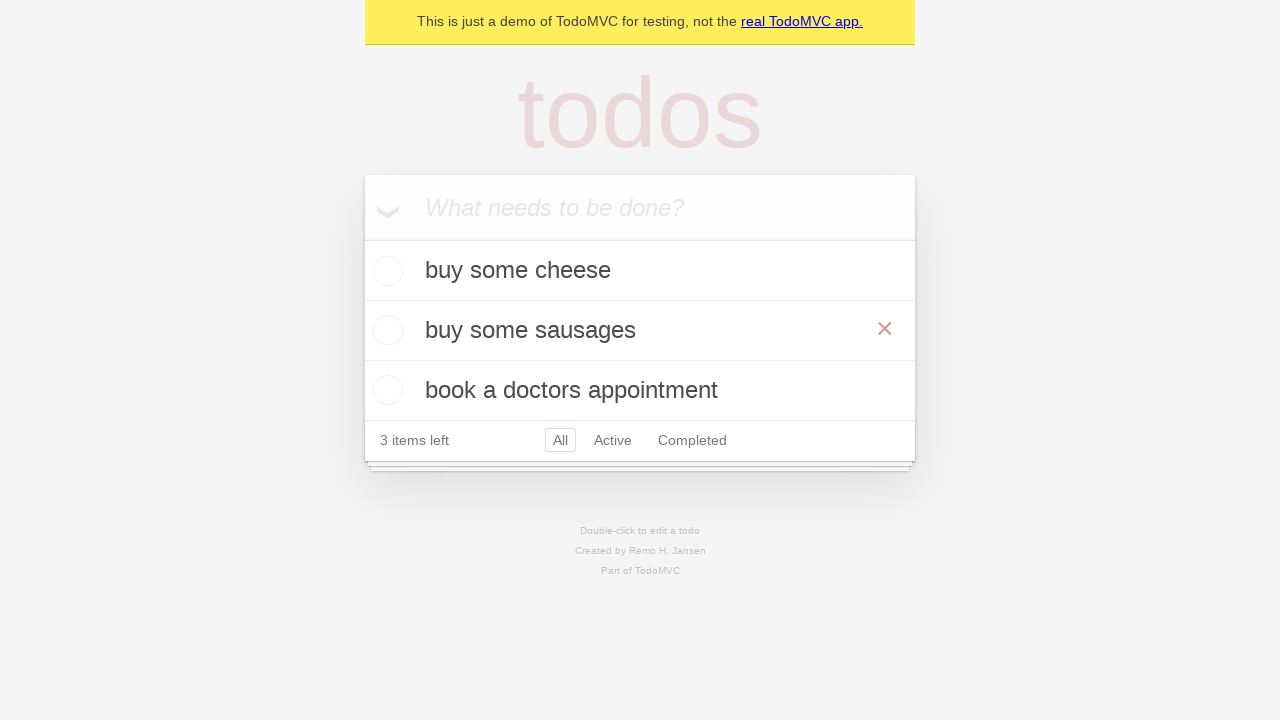